Interacts with a web table by selecting checkboxes for specific users and retrieving user details from table rows

Starting URL: http://www.selectorshub.com/xpath-practice

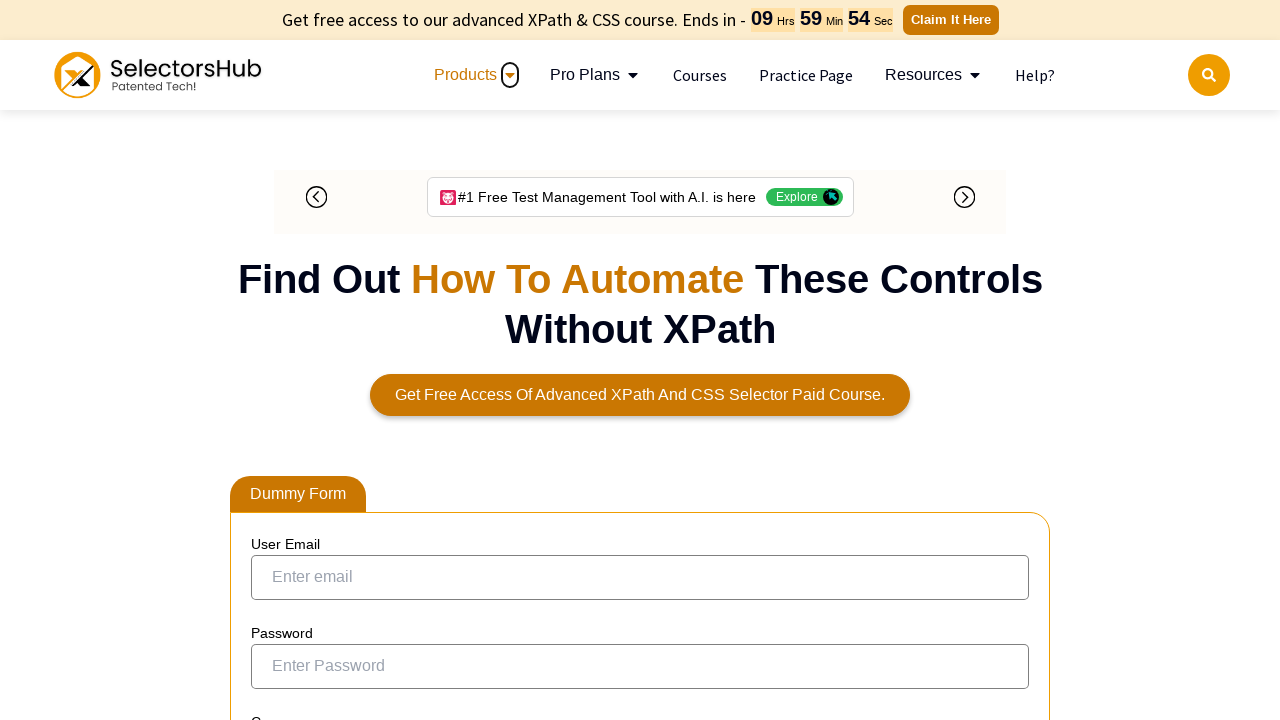

Selected checkbox for Joe.Root at (274, 360) on xpath=//a[text()='Joe.Root']//ancestor::tr//input[@type='checkbox']
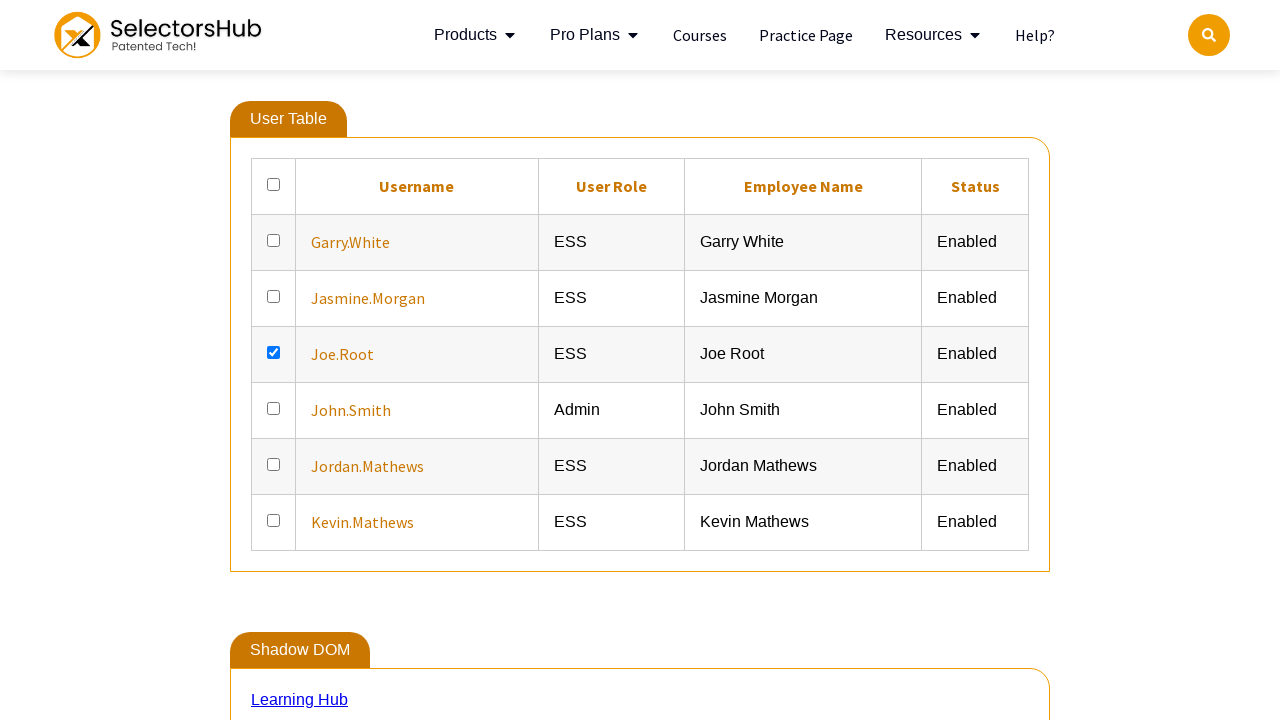

Selected checkbox for Jasmine.Morgan at (274, 296) on xpath=//a[text()='Jasmine.Morgan']//ancestor::tr//input[@type='checkbox']
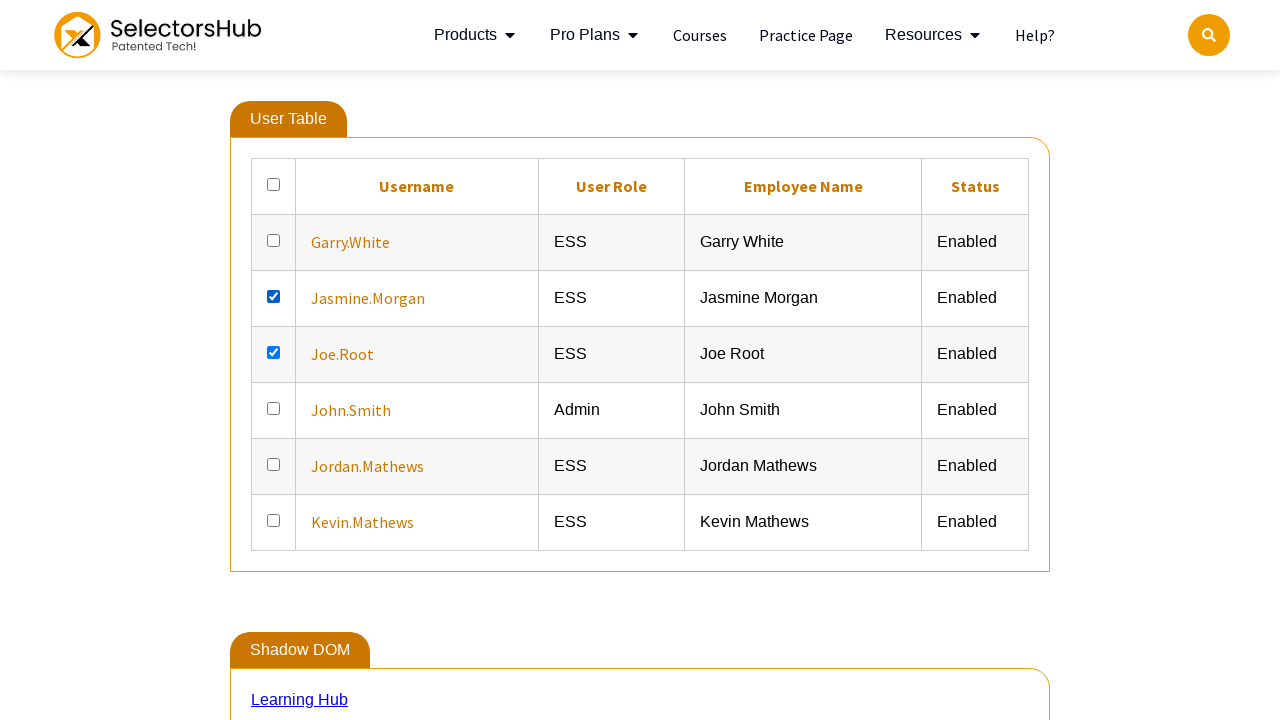

Verified Jordan.Mathews details are present in table
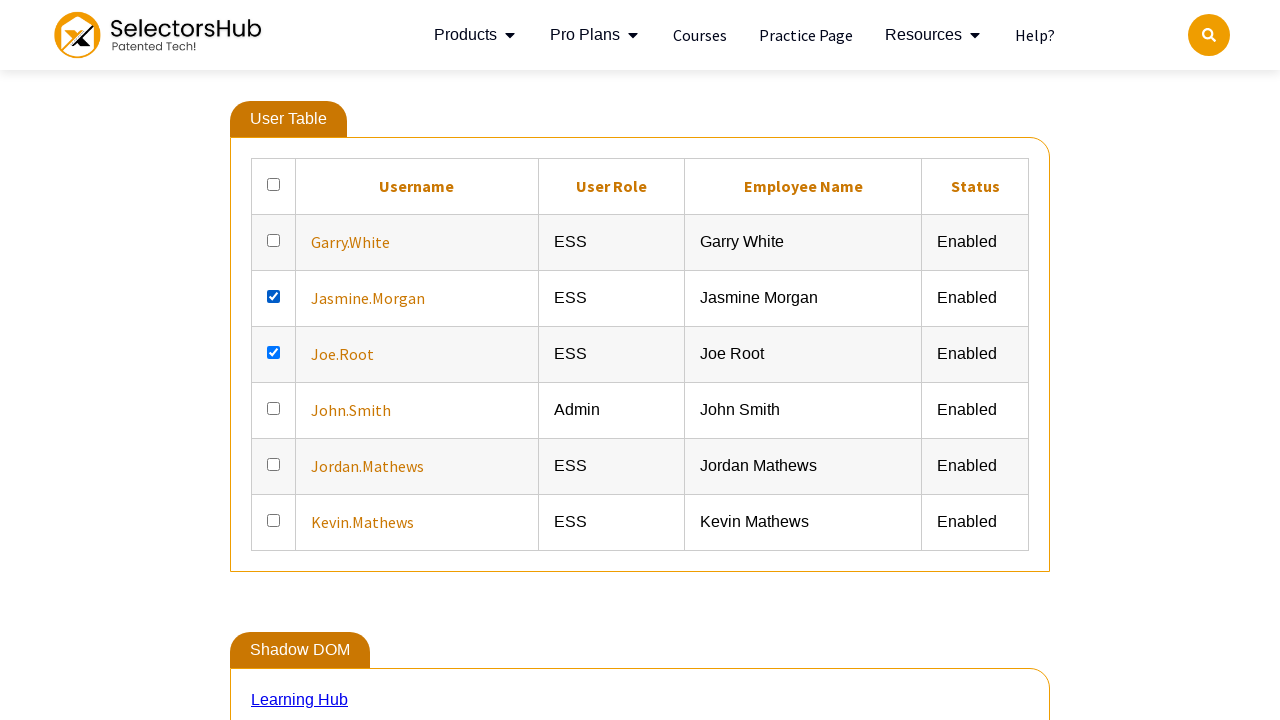

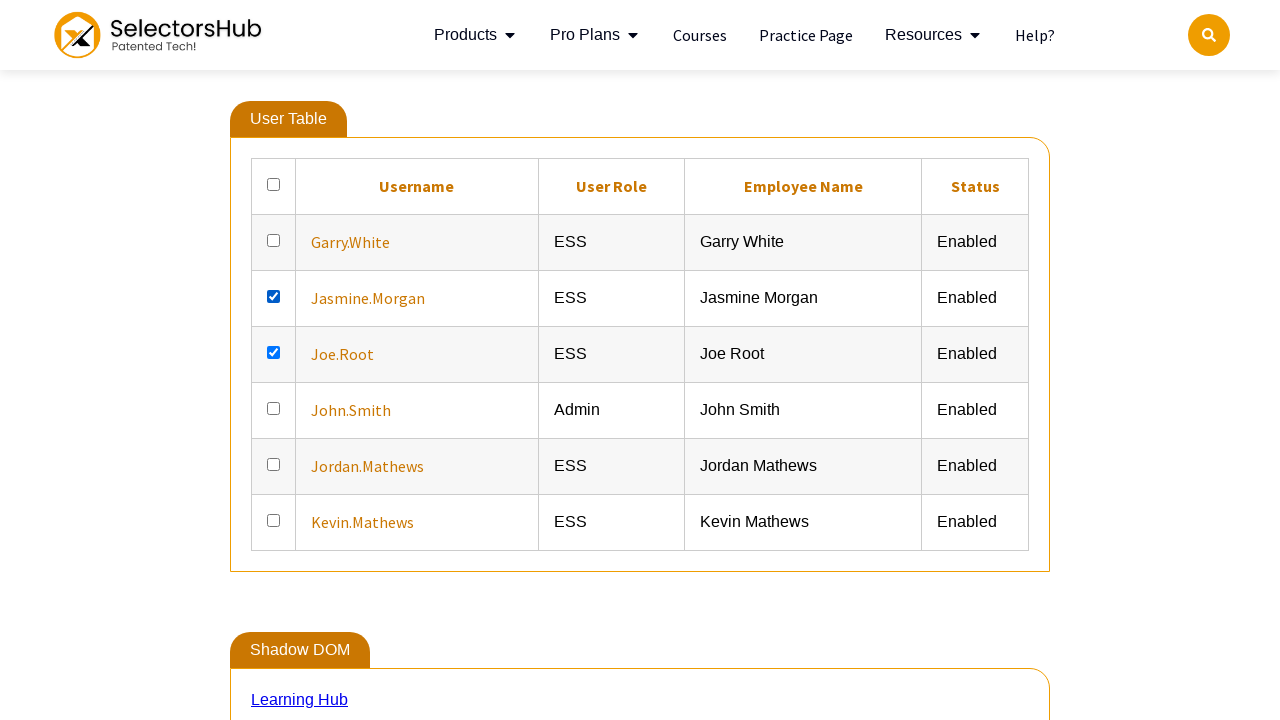